Tests the BKN stage 2 links feature on coinairank.com by searching for the BKN project, opening filters, clicking on the project to view its tooltip, expanding the admin links section, and verifying that the Stage 2 section contains the expected brickken.com links.

Starting URL: https://coinairank.com

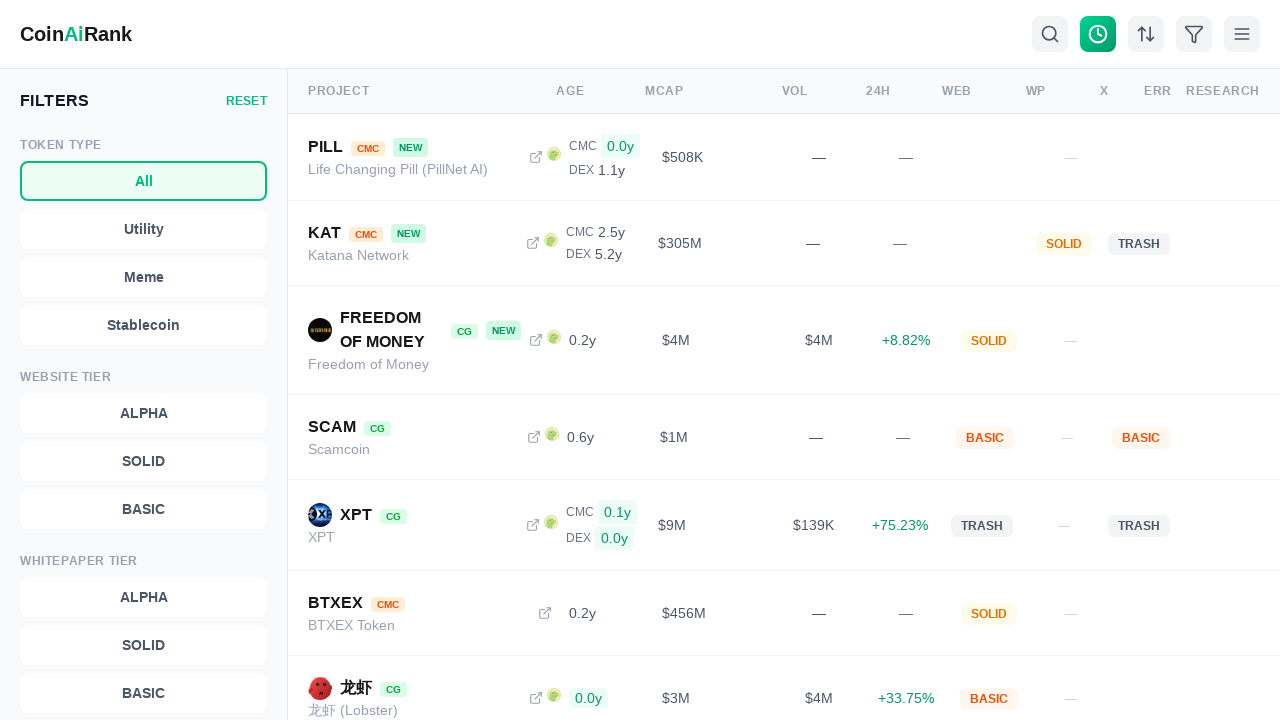

Waited 5 seconds for page to load
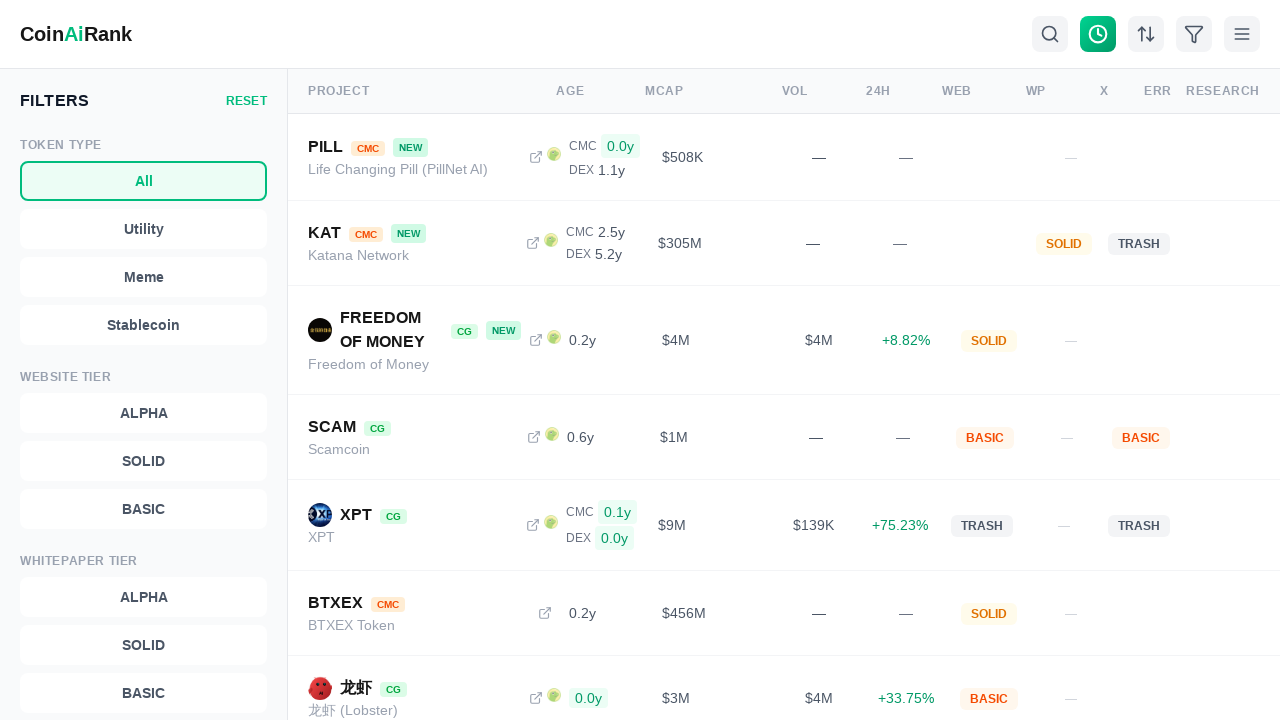

Clicked filters button at (640, 360) on button, div >> internal:has-text="filter"i >> nth=0
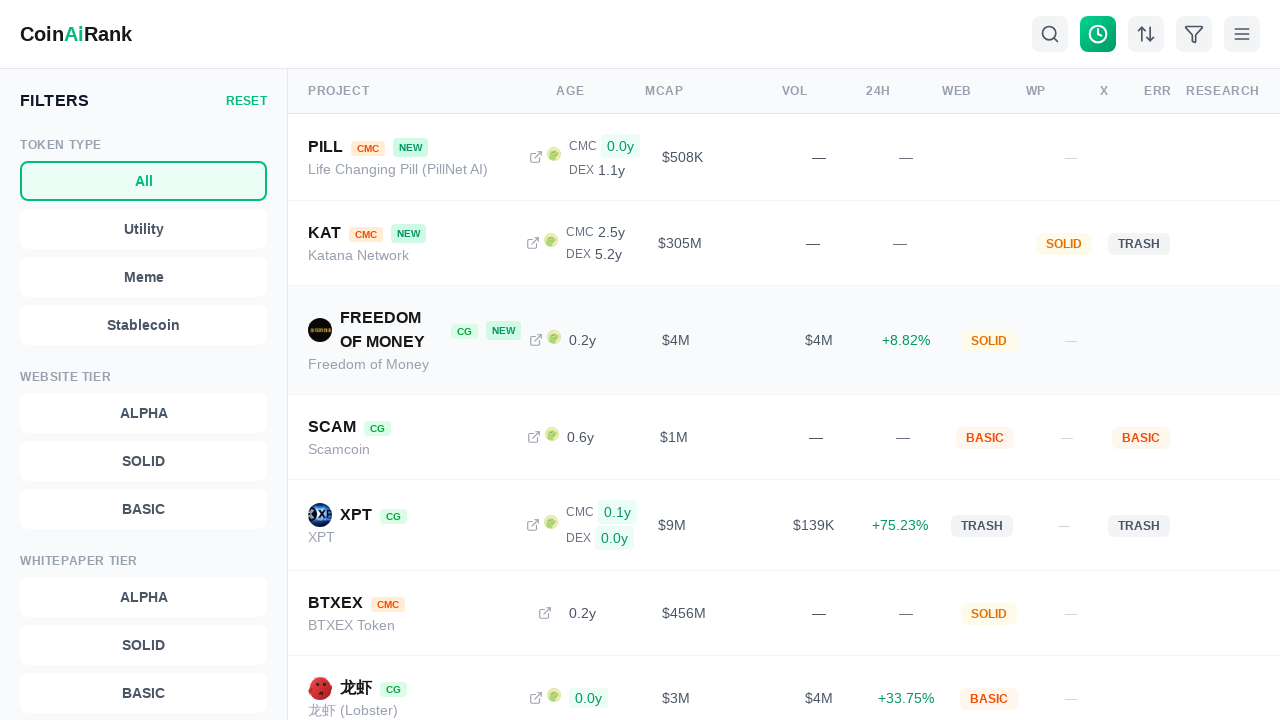

Waited 2 seconds for filters to open
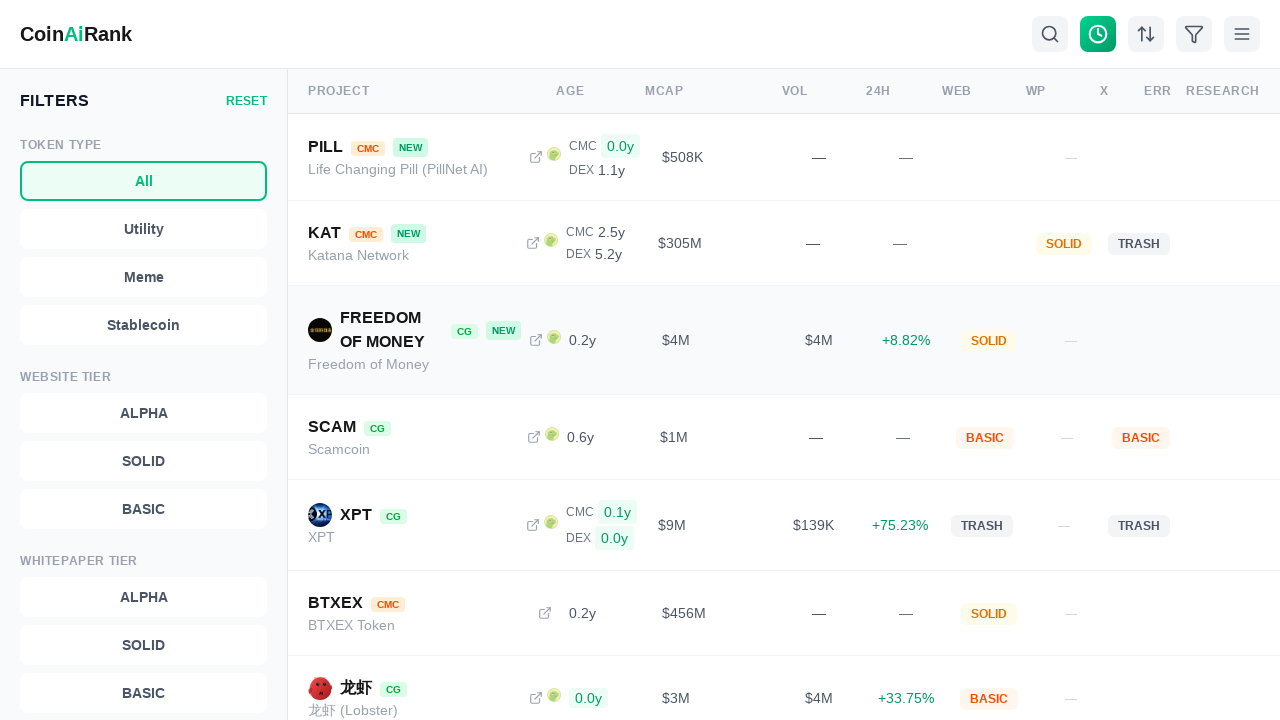

Found 2 filter checkboxes
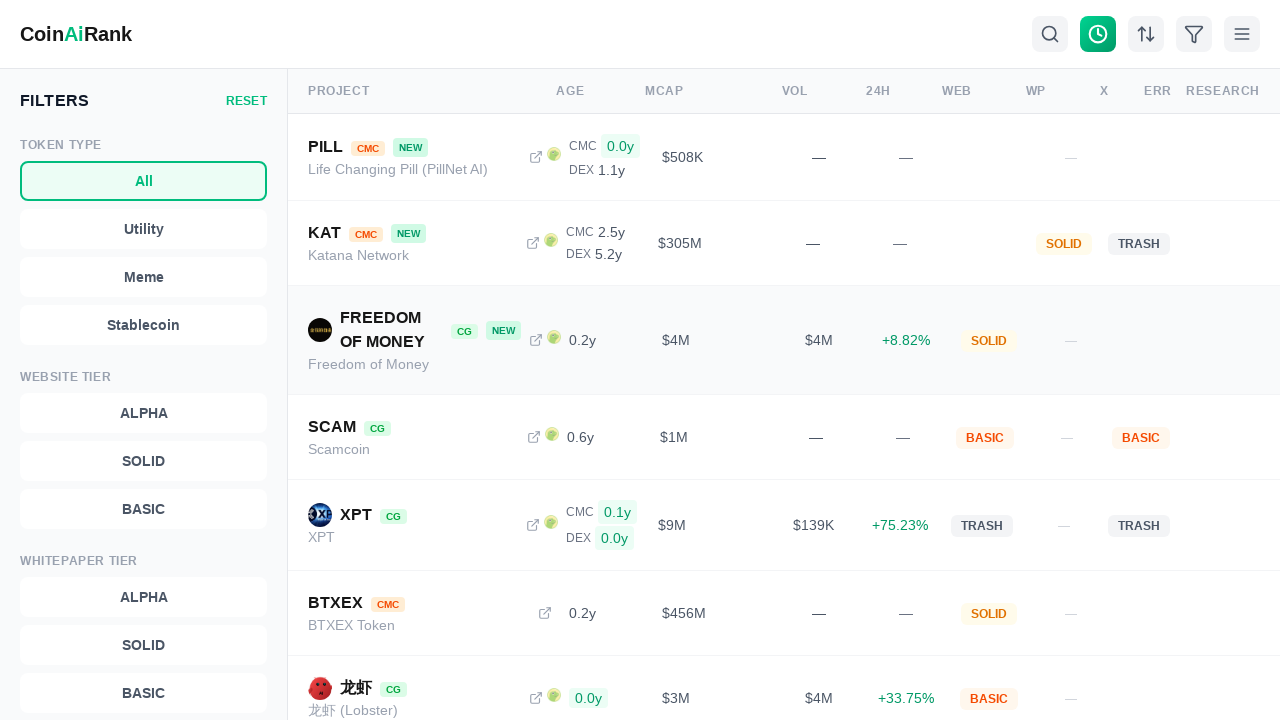

Checked filter checkbox 1 at (42, 360) on input[type="checkbox"] >> nth=0
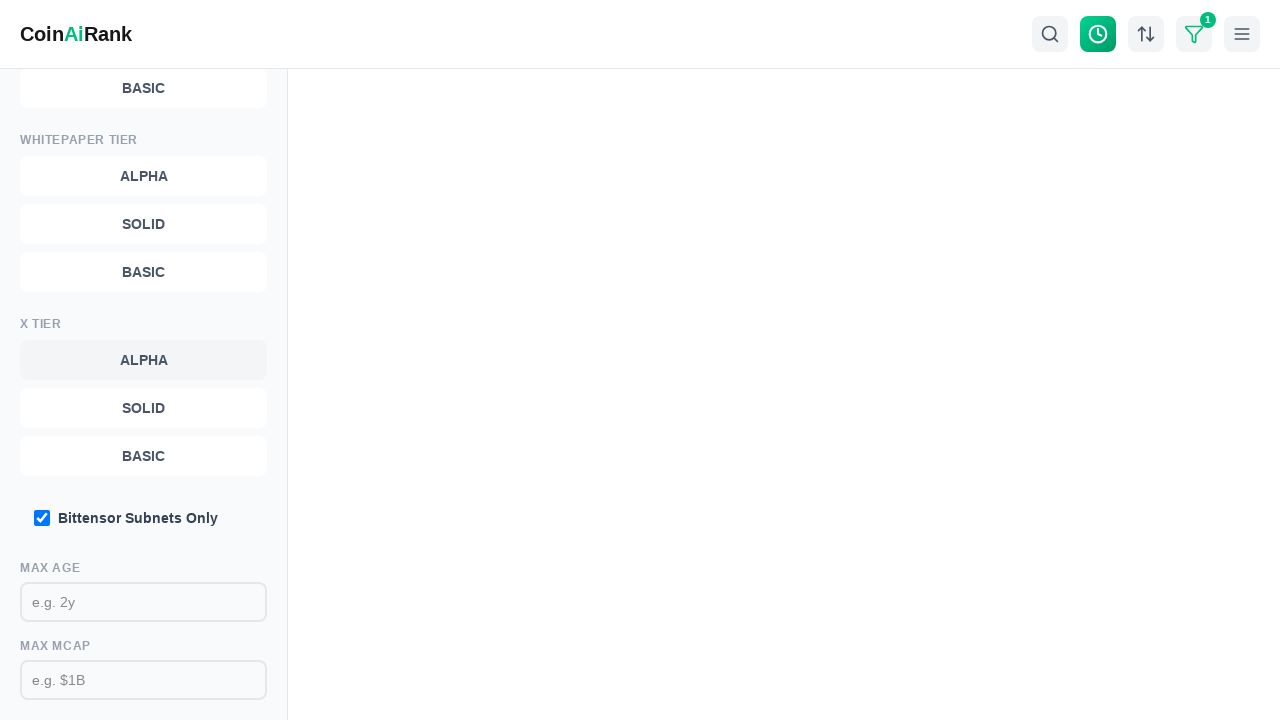

Waited 2 seconds after checking all filter checkboxes
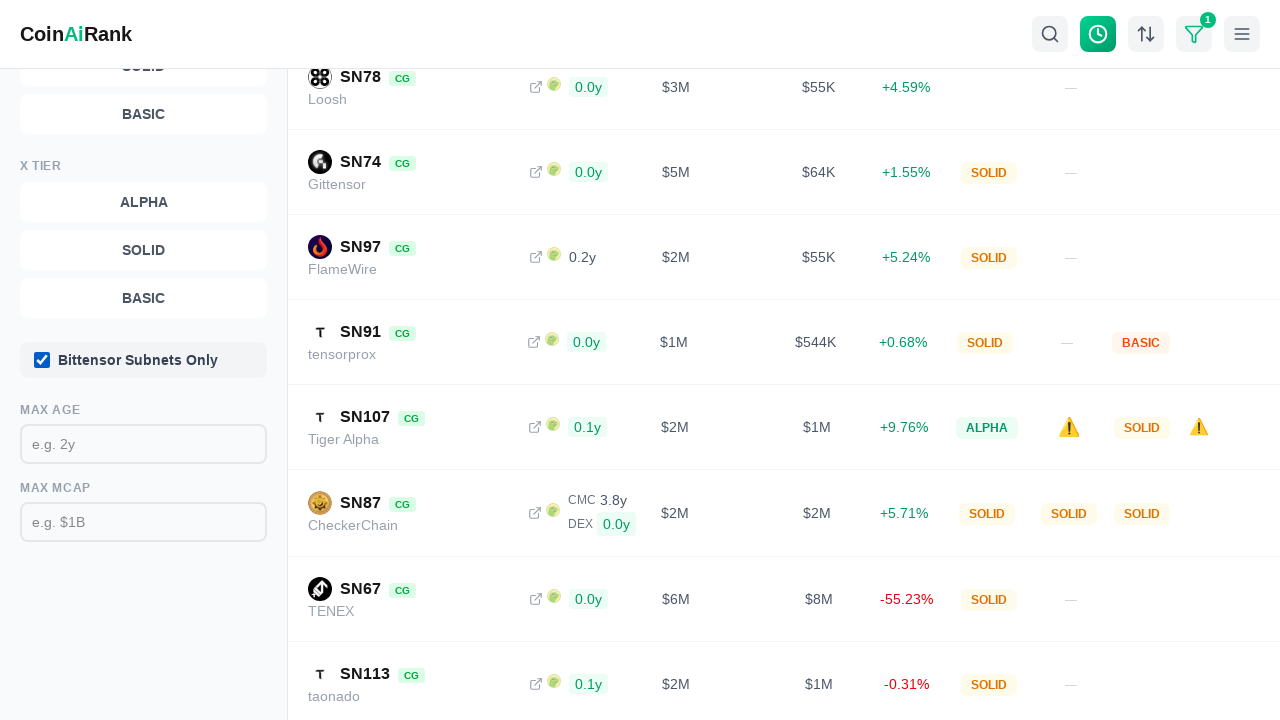

Searched for BKN project elements, found 0
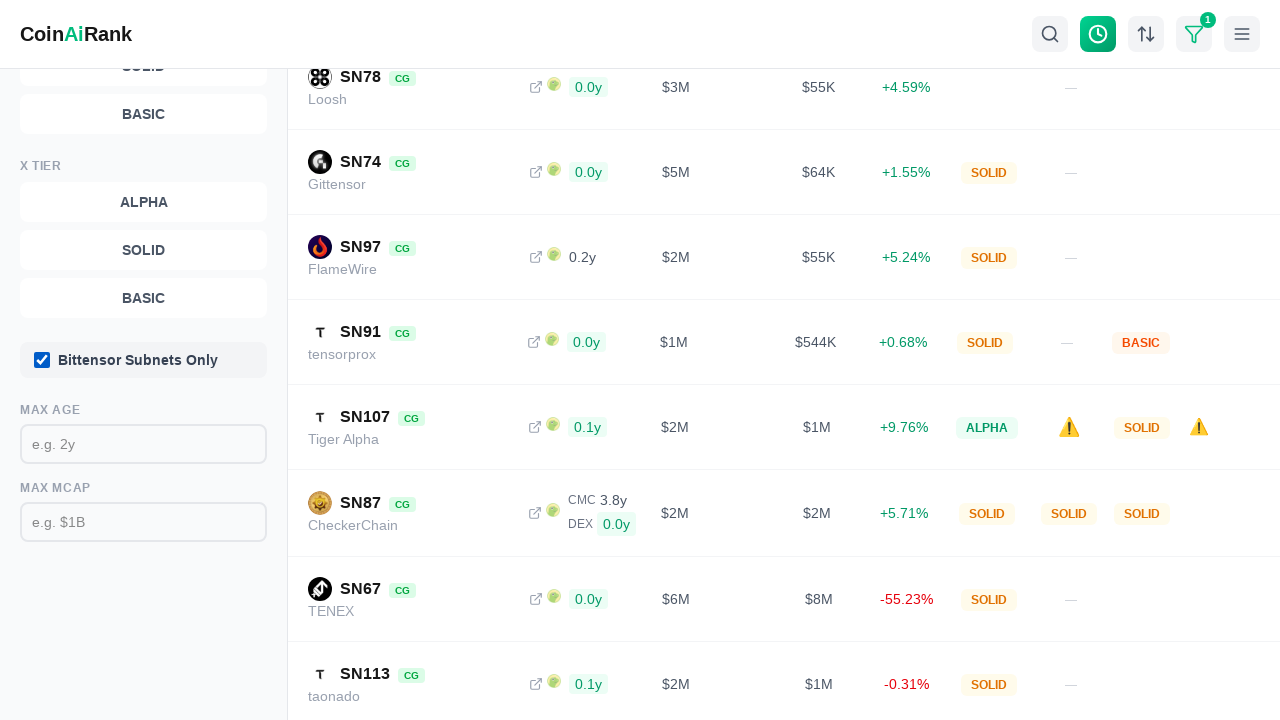

Filled search input with 'BKN' on input[placeholder*="search" i], input[type="text"] >> nth=0
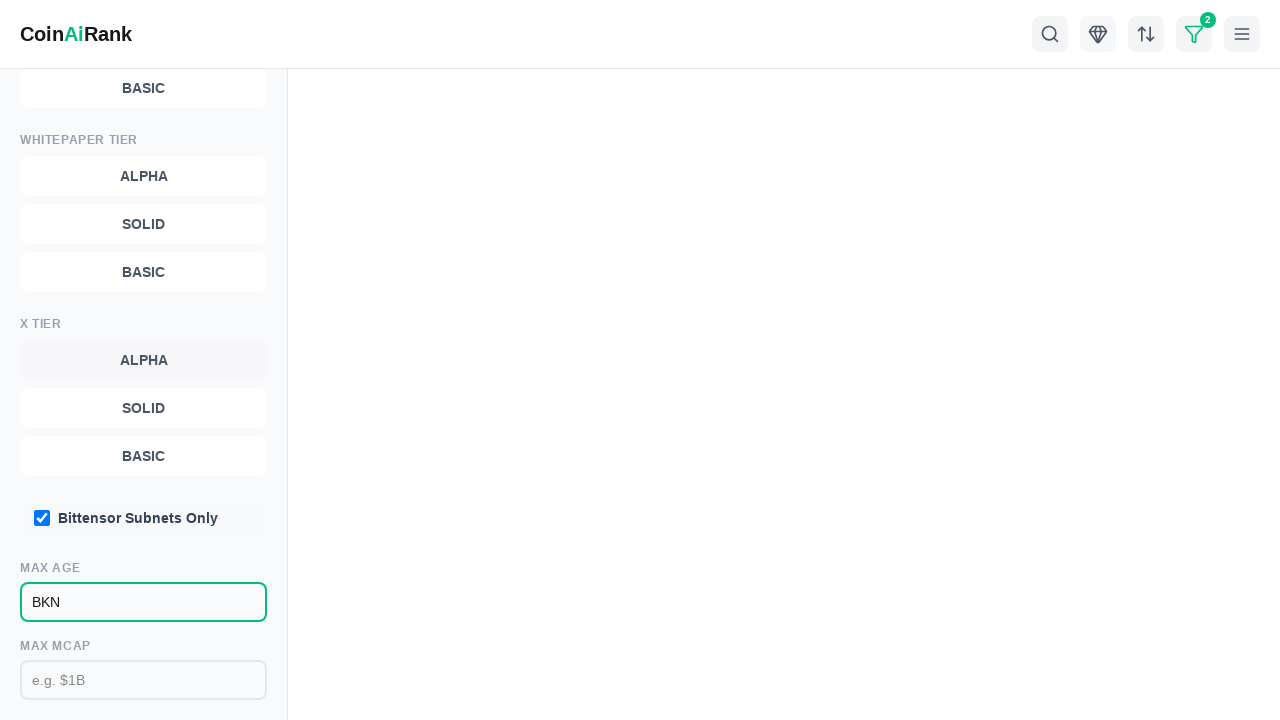

Waited 3 seconds for search results
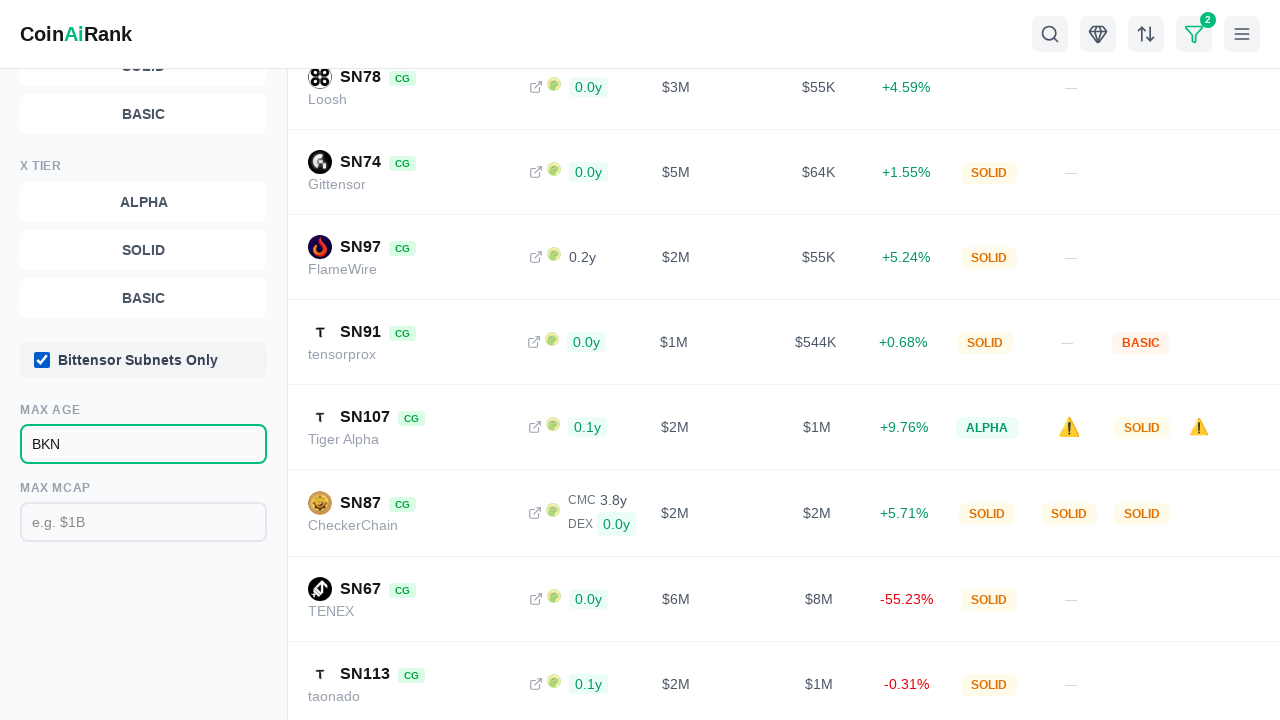

Clicked on SOLID badge to open tooltip at (144, 360) on text=SOLID >> nth=0
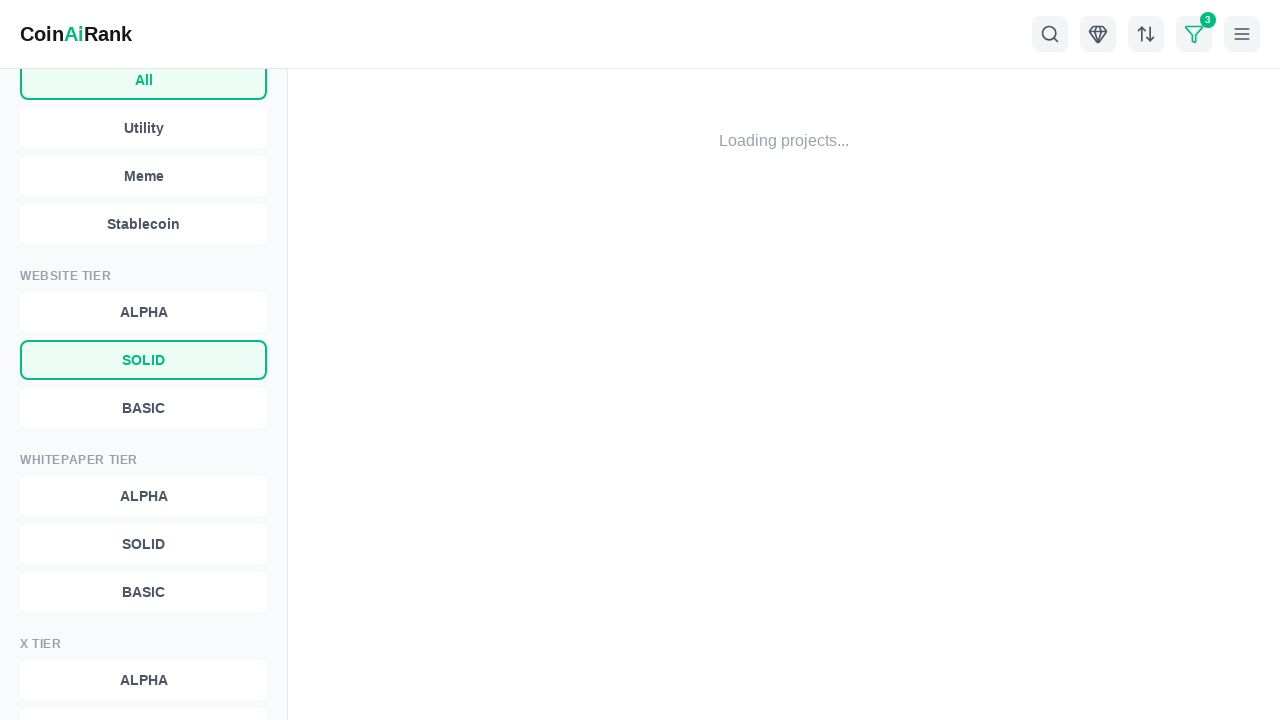

Waited 3 seconds for tooltip to load
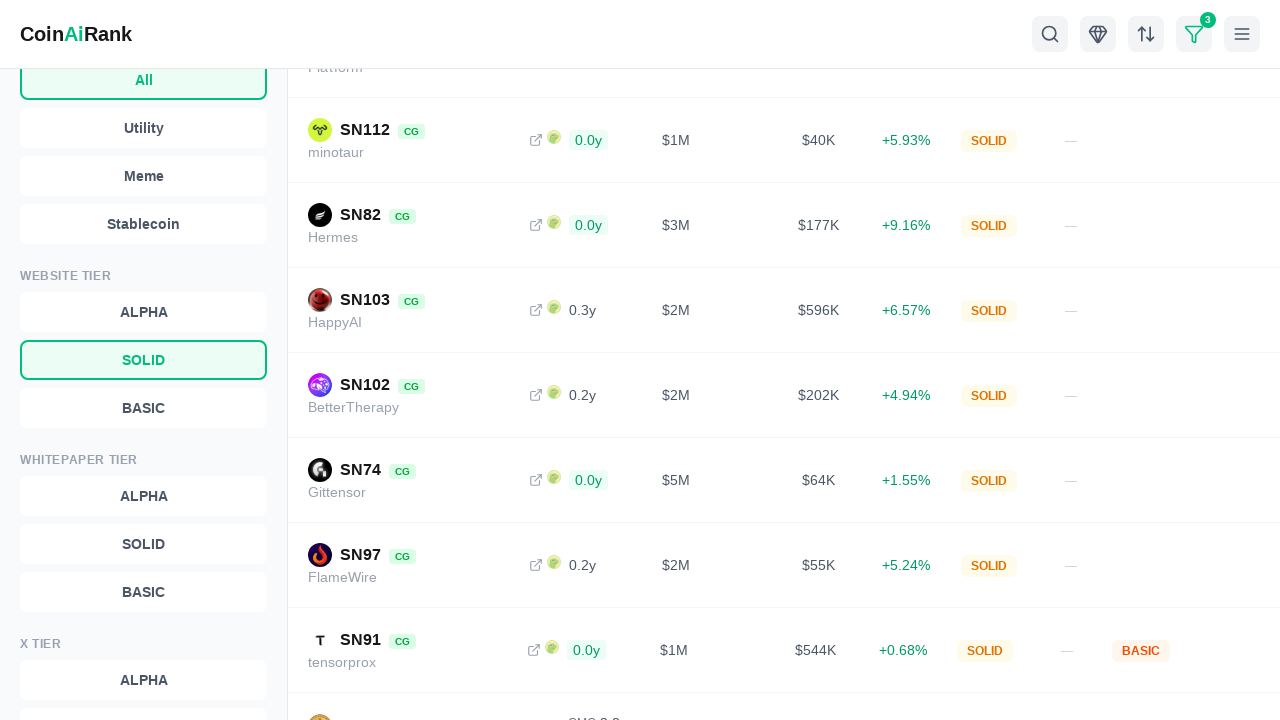

Waited 2 seconds before searching for admin links section
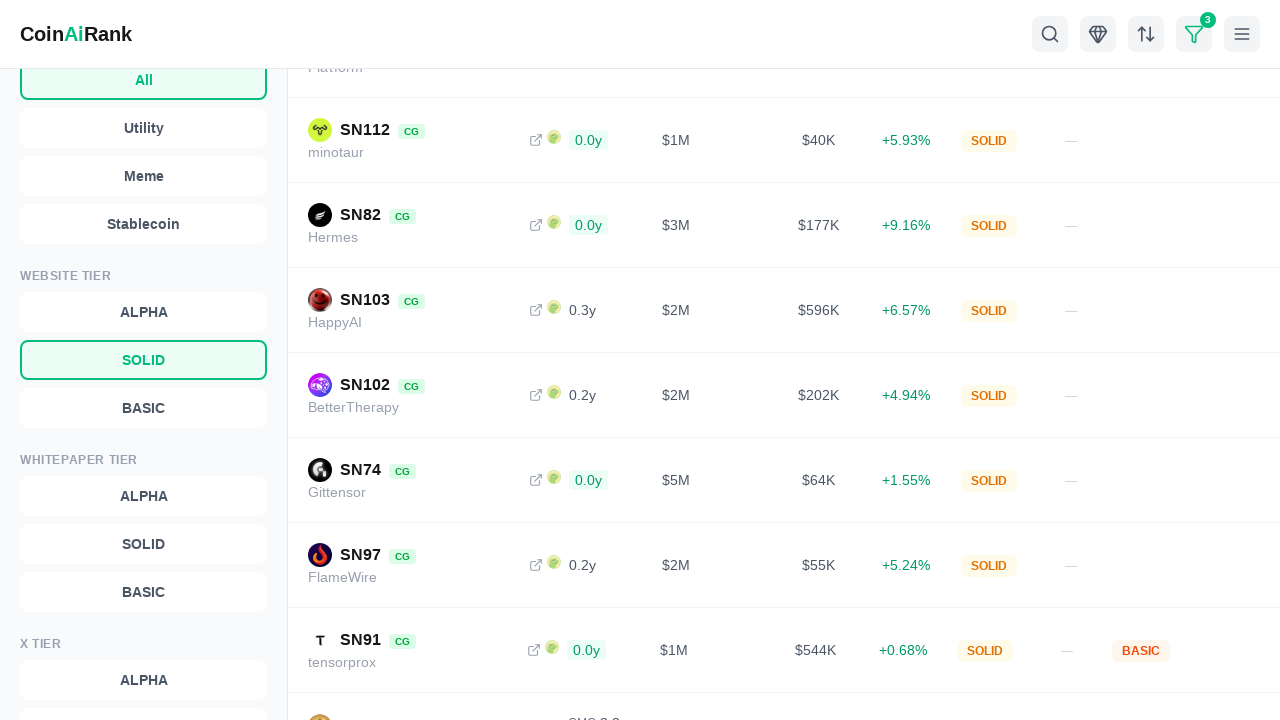

SELECTED FOR STAGE 2 section not found within timeout
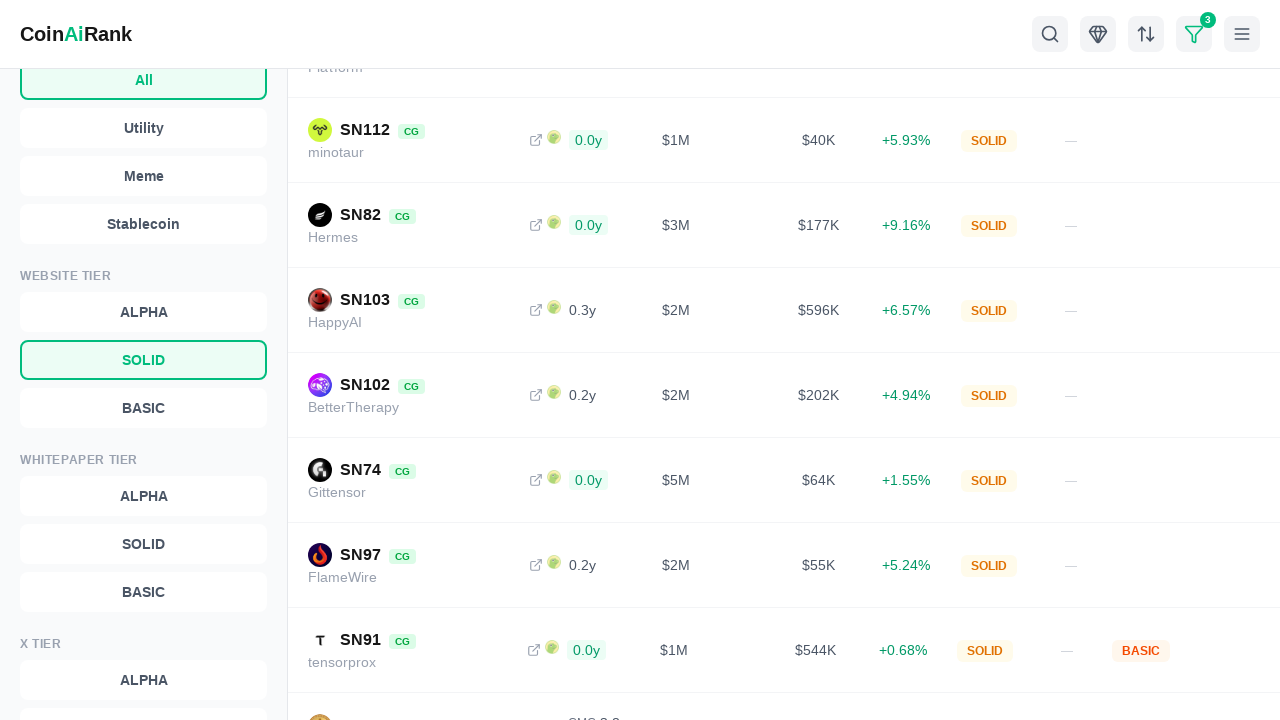

Located brickken.com links in STAGE 2 section
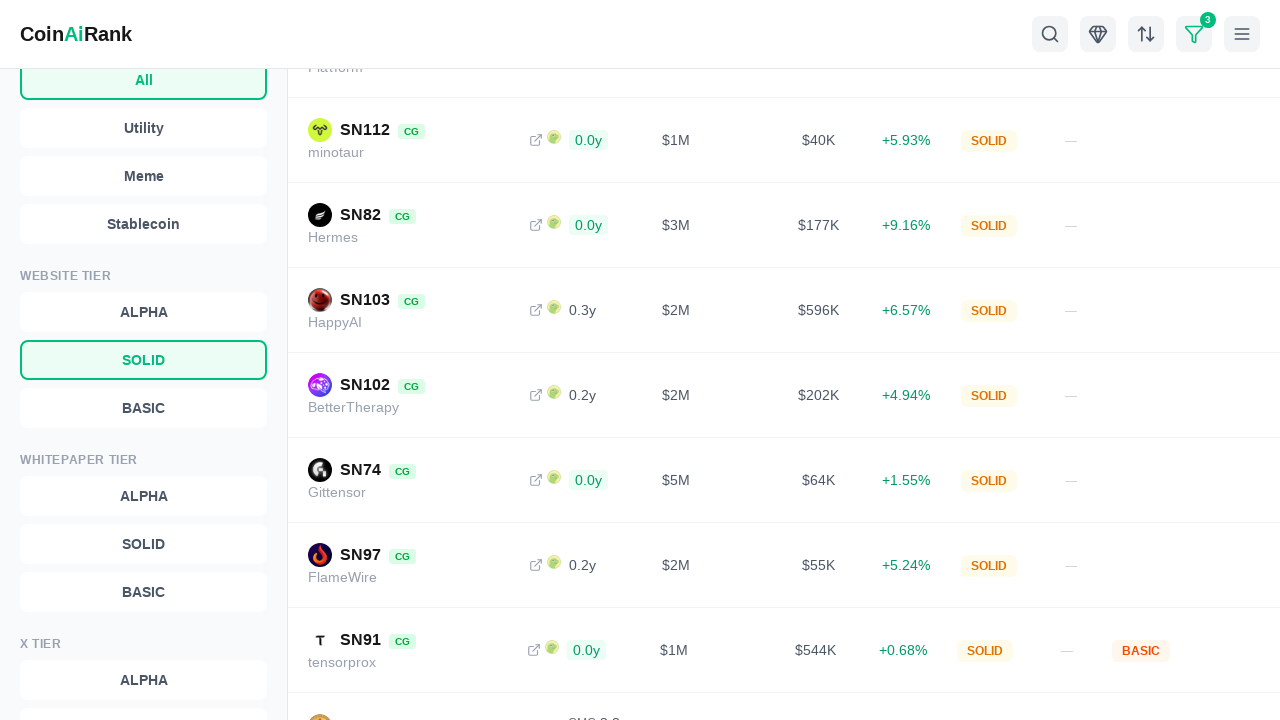

Waited 3 seconds for final verification
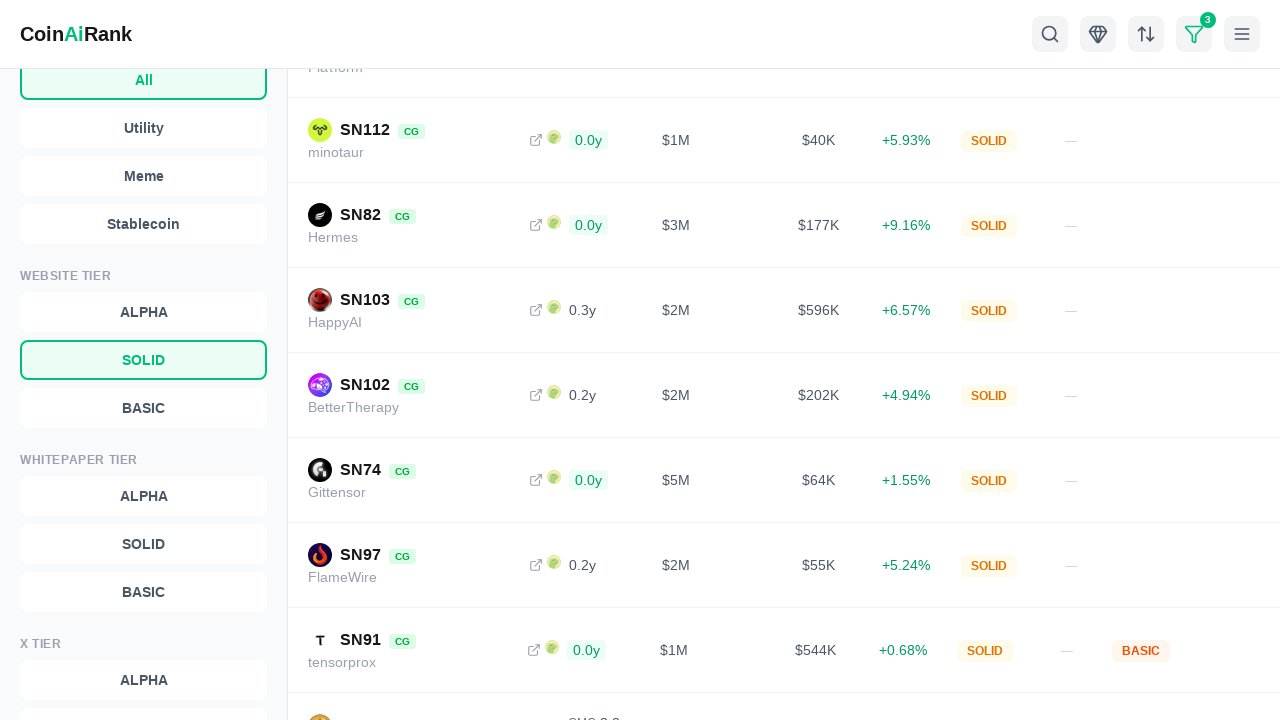

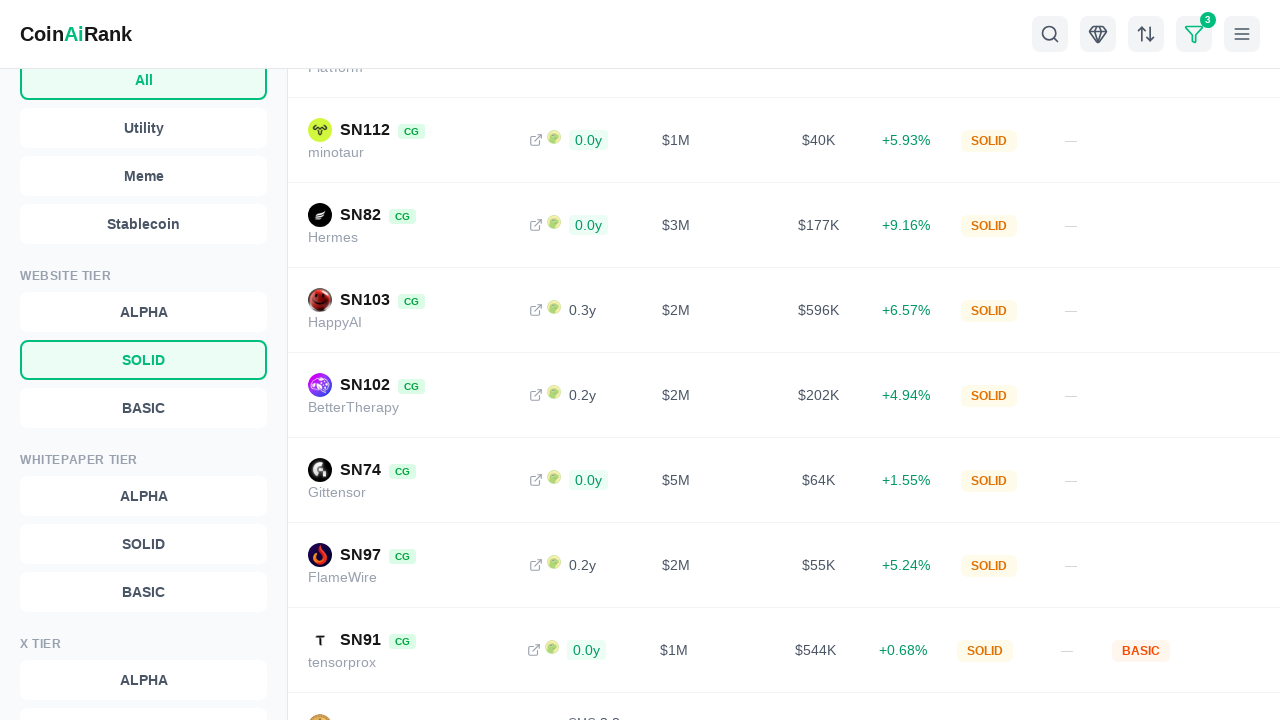